Tests interaction with an iframe on W3Schools by switching to the result iframe and clicking a button inside it

Starting URL: https://www.w3schools.com/js/tryit.asp?filename=tryjs_myfirst

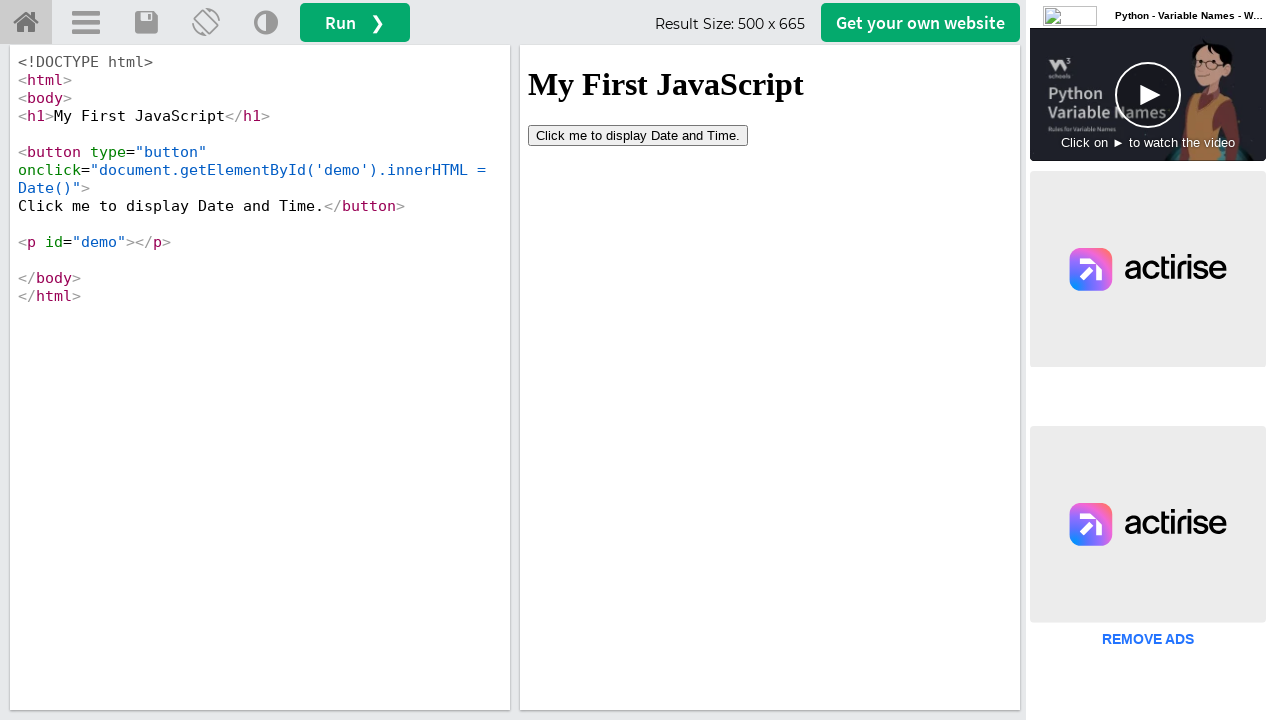

Waited for iframe with id 'iframeResult' to be available
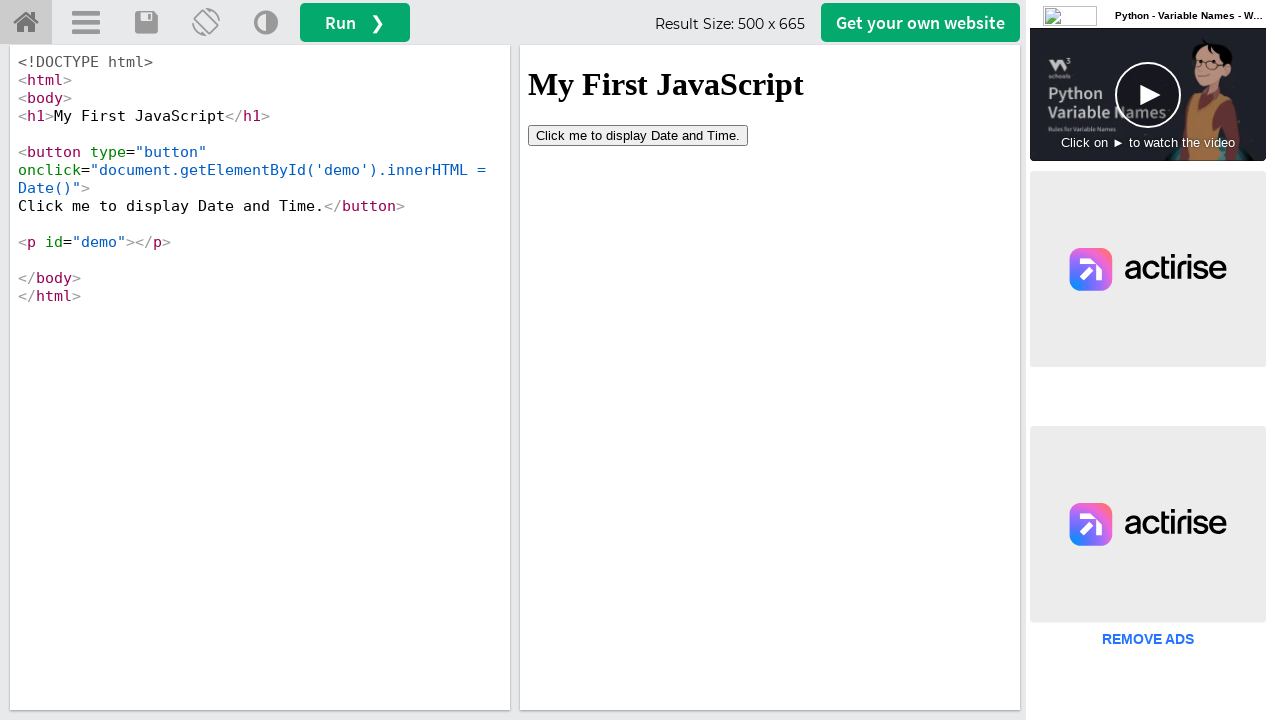

Located the iframe with id 'iframeResult'
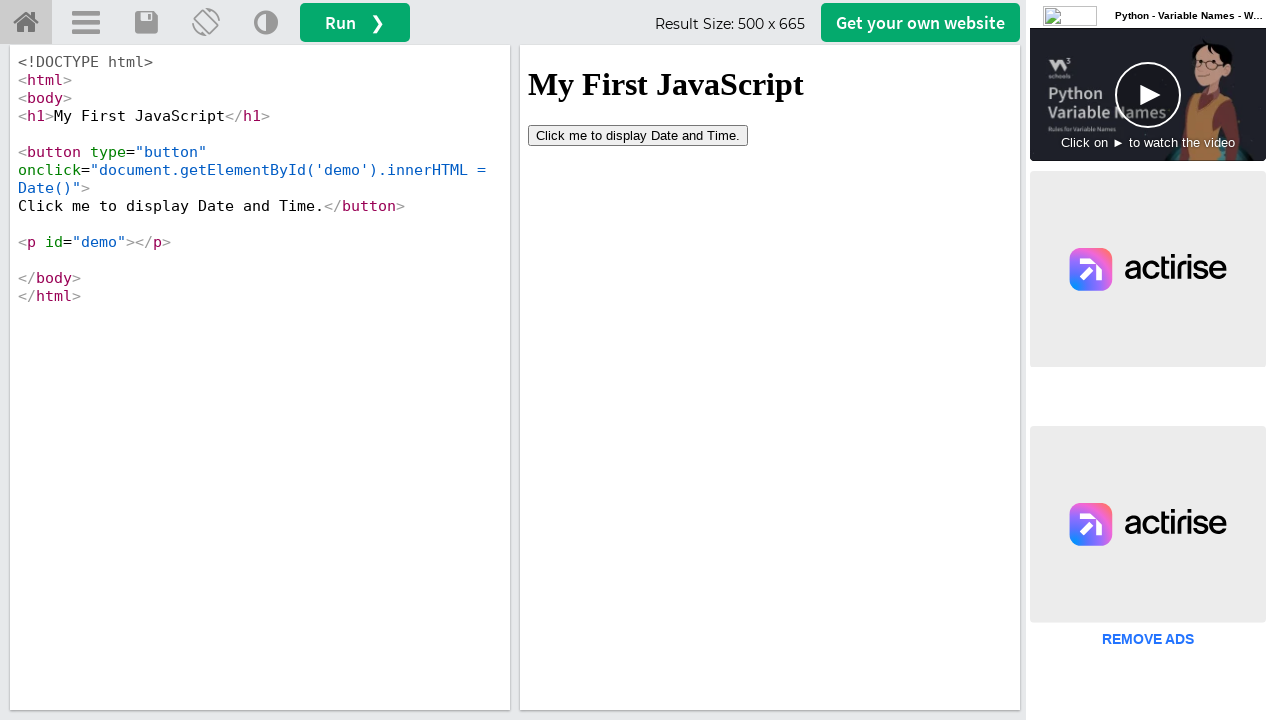

Clicked the button inside the iframe at (638, 135) on #iframeResult >> internal:control=enter-frame >> button[type='button']
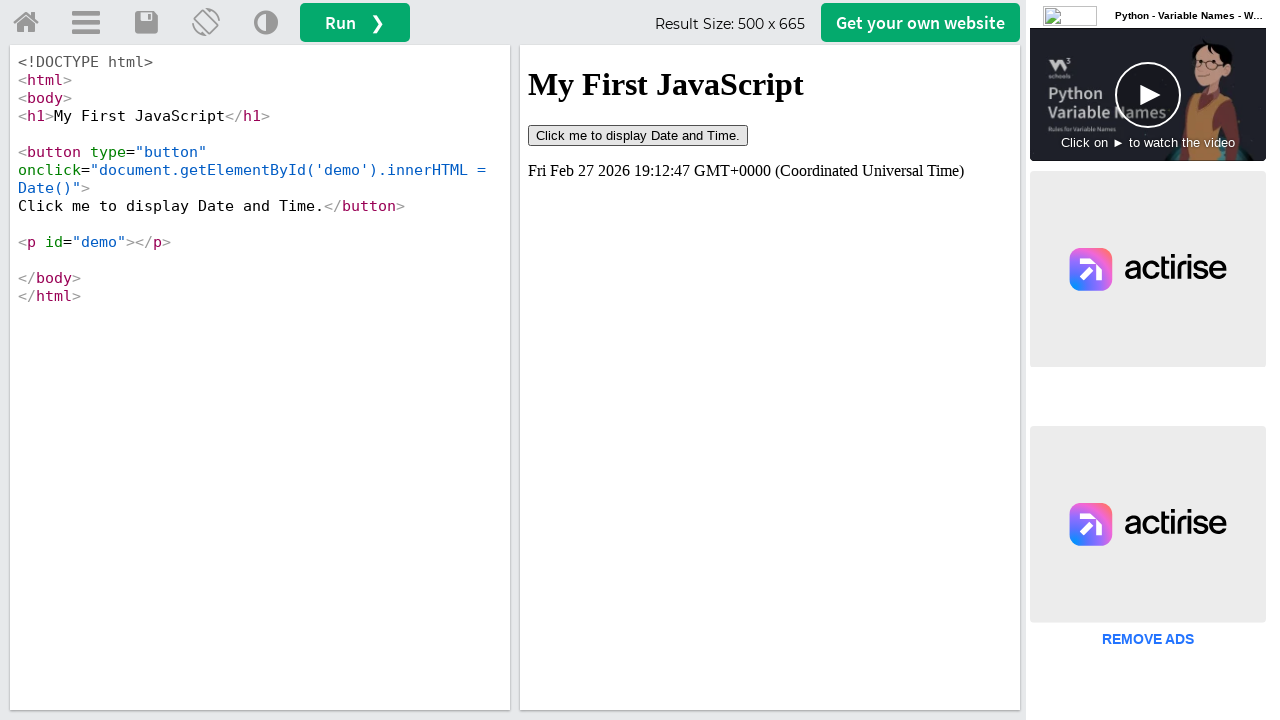

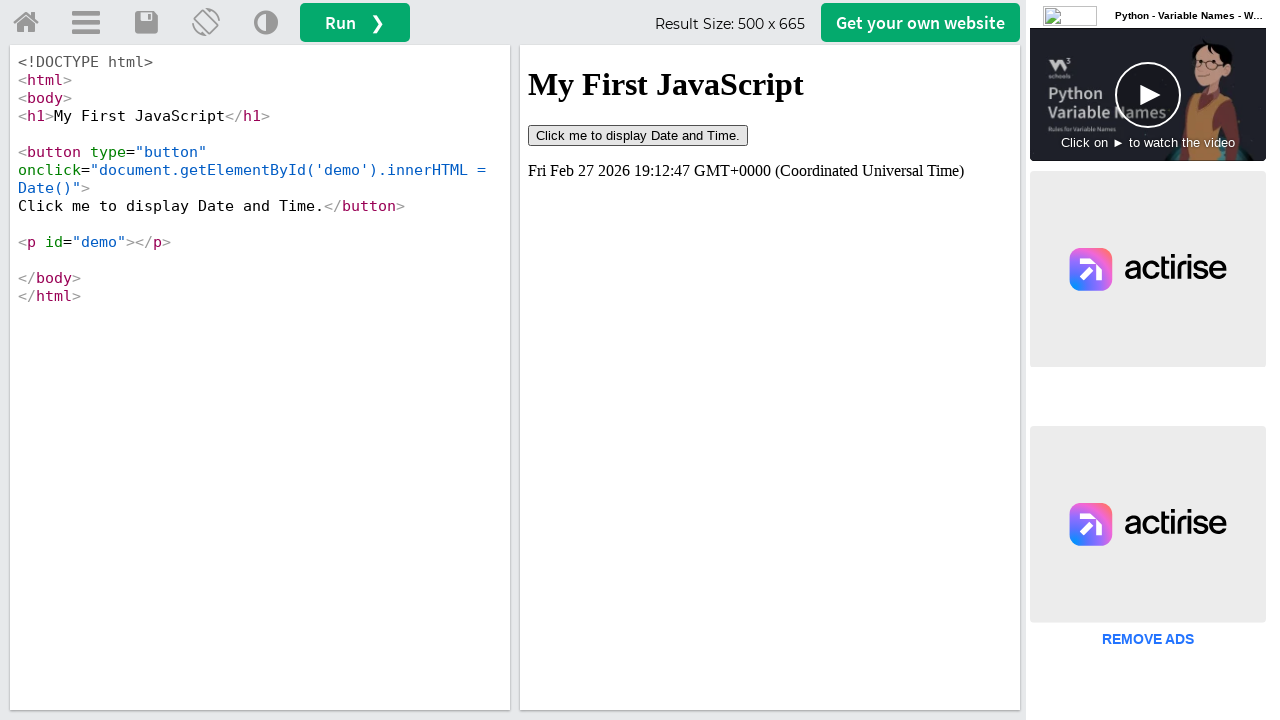